Opens the main page, clicks on the Web Form button, and verifies the form page loads with correct heading

Starting URL: https://bonigarcia.dev/selenium-webdriver-java/

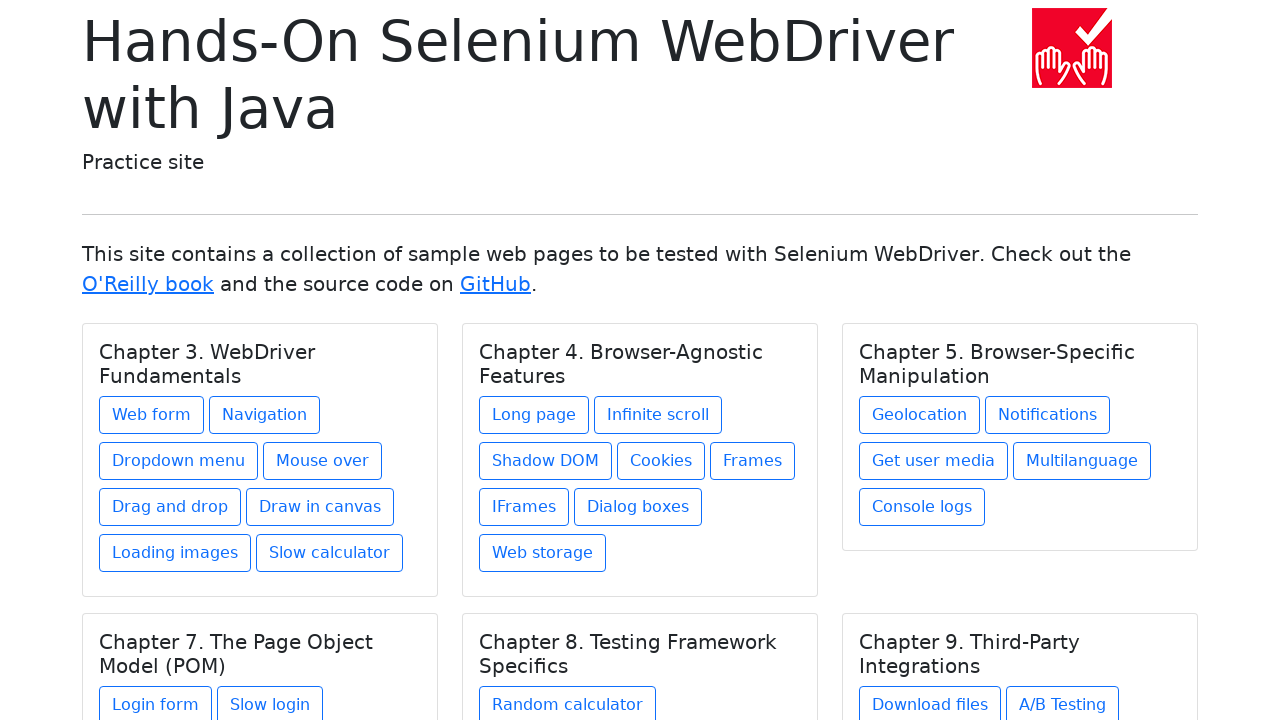

Navigated to main page
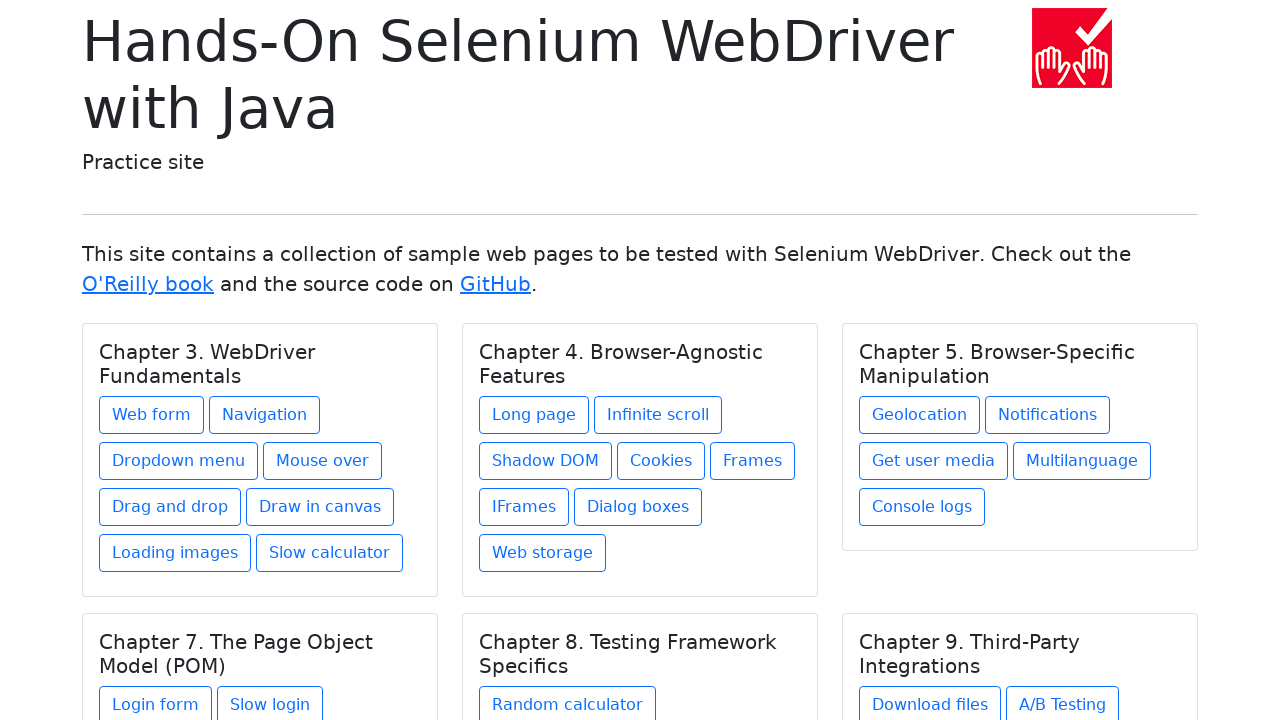

Clicked on Web Form button at (152, 415) on xpath=//div[@class = 'card-body'] >> xpath=.//a[contains(@class, 'btn')] >> nth=
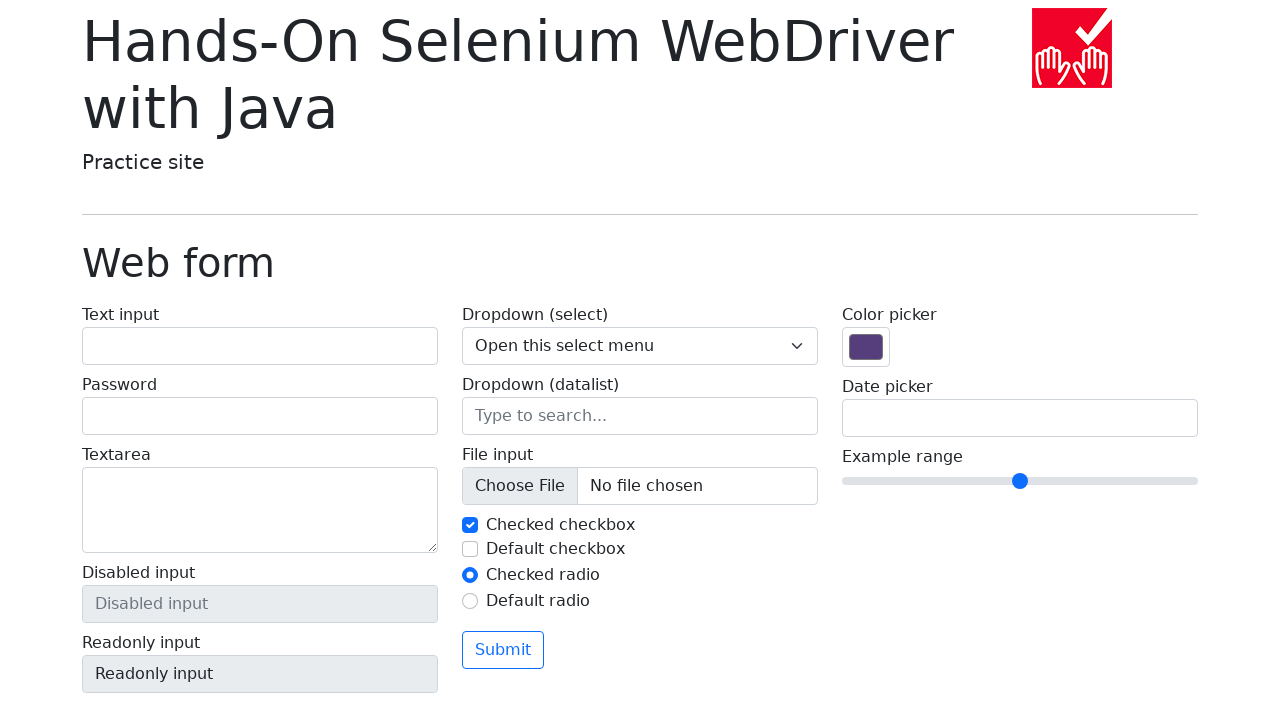

Located heading element with class display-6
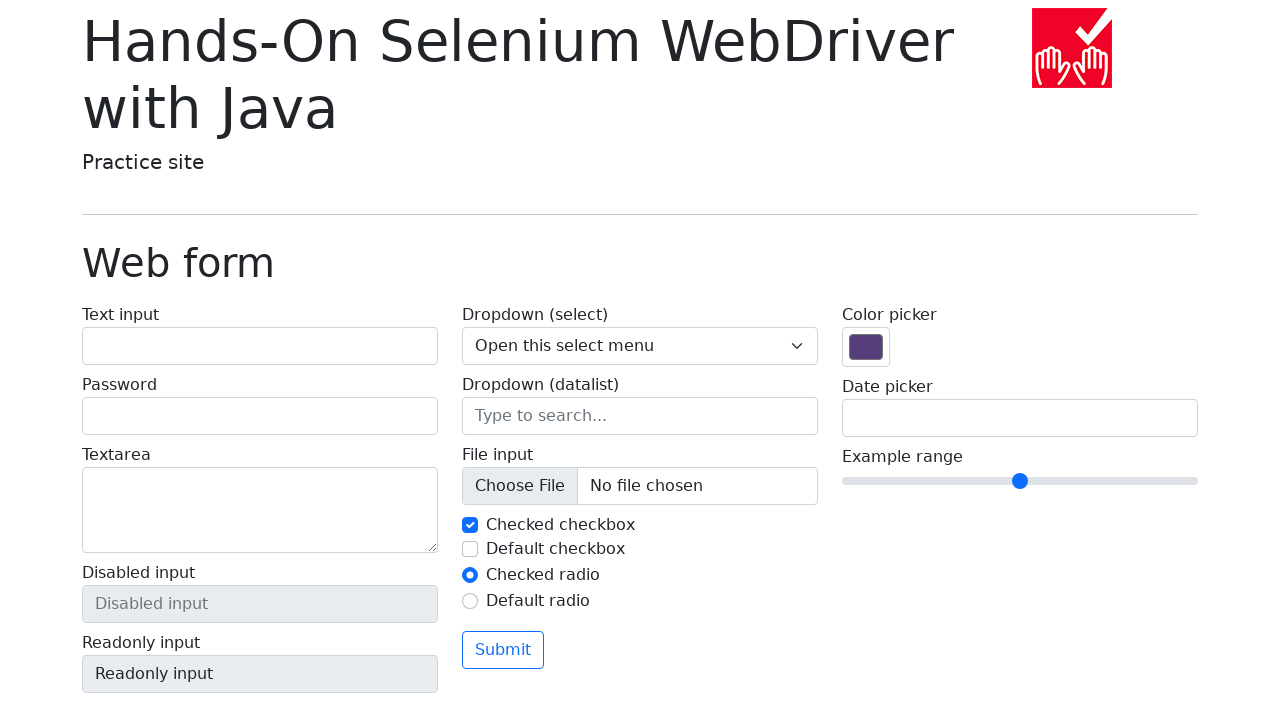

Verified heading text is 'Web form'
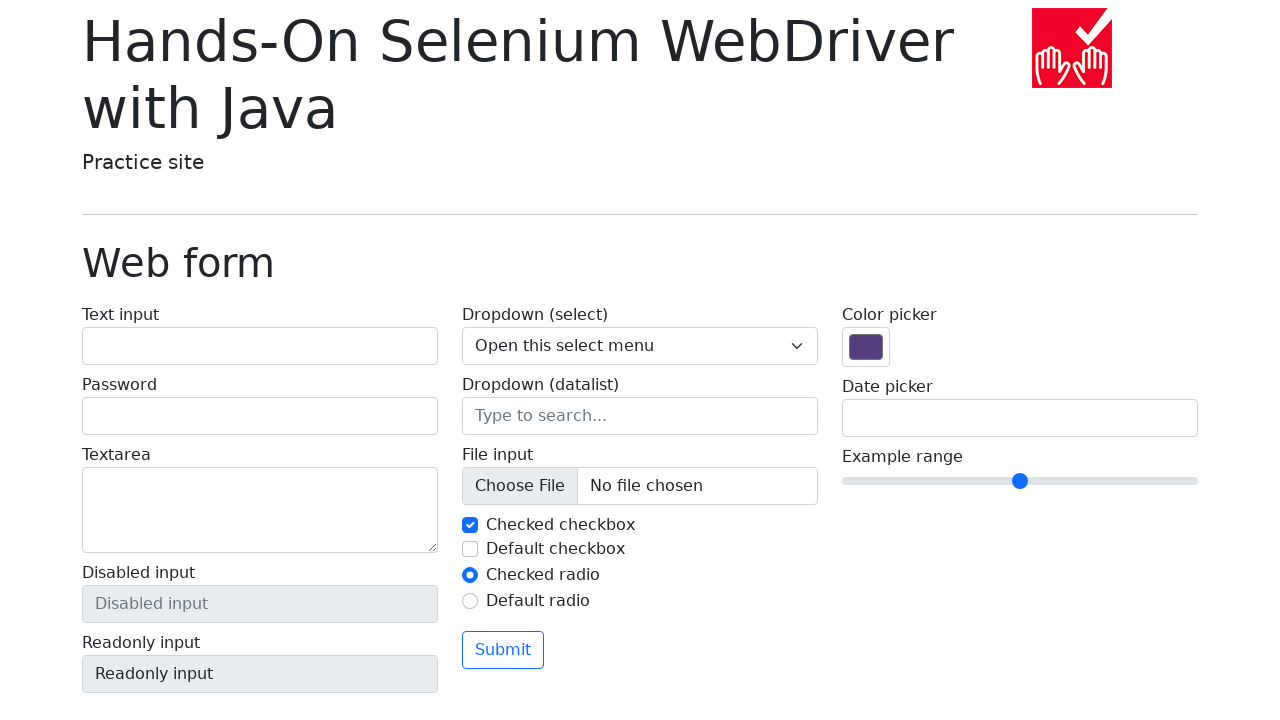

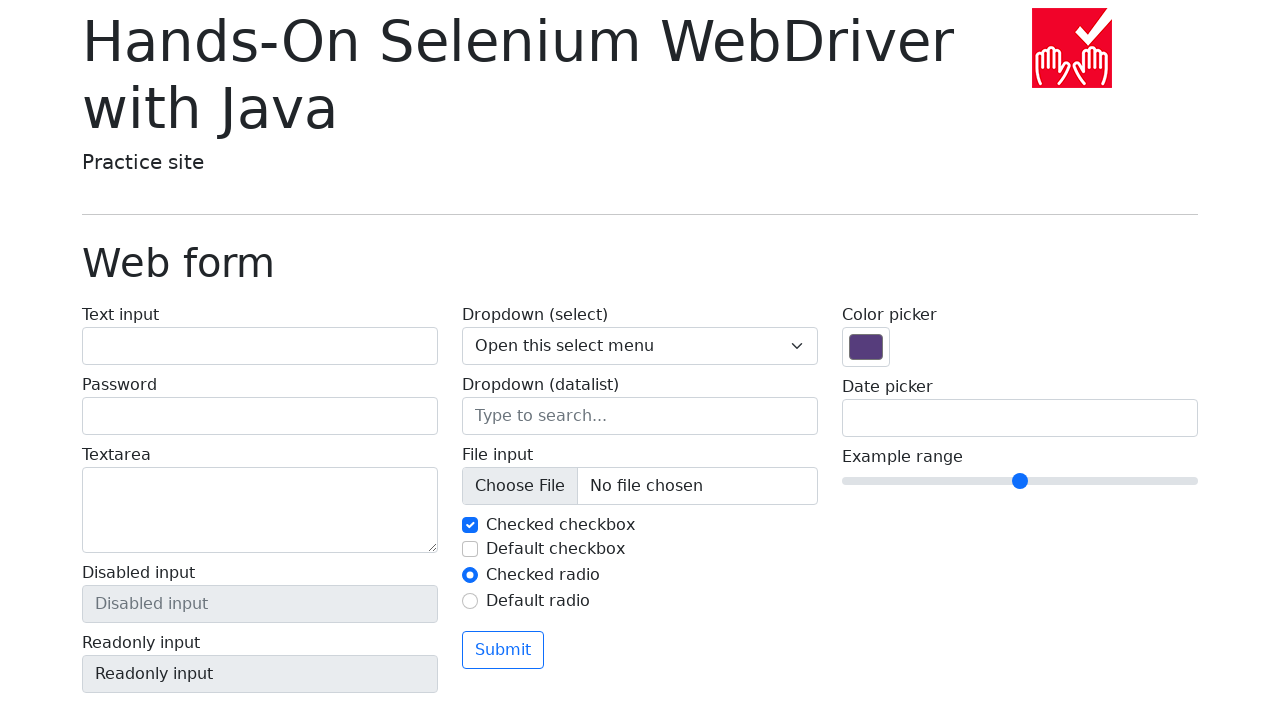